Tests autocomplete subject selection by typing partial text and selecting from the suggestion menu

Starting URL: https://demoqa.com/automation-practice-form/

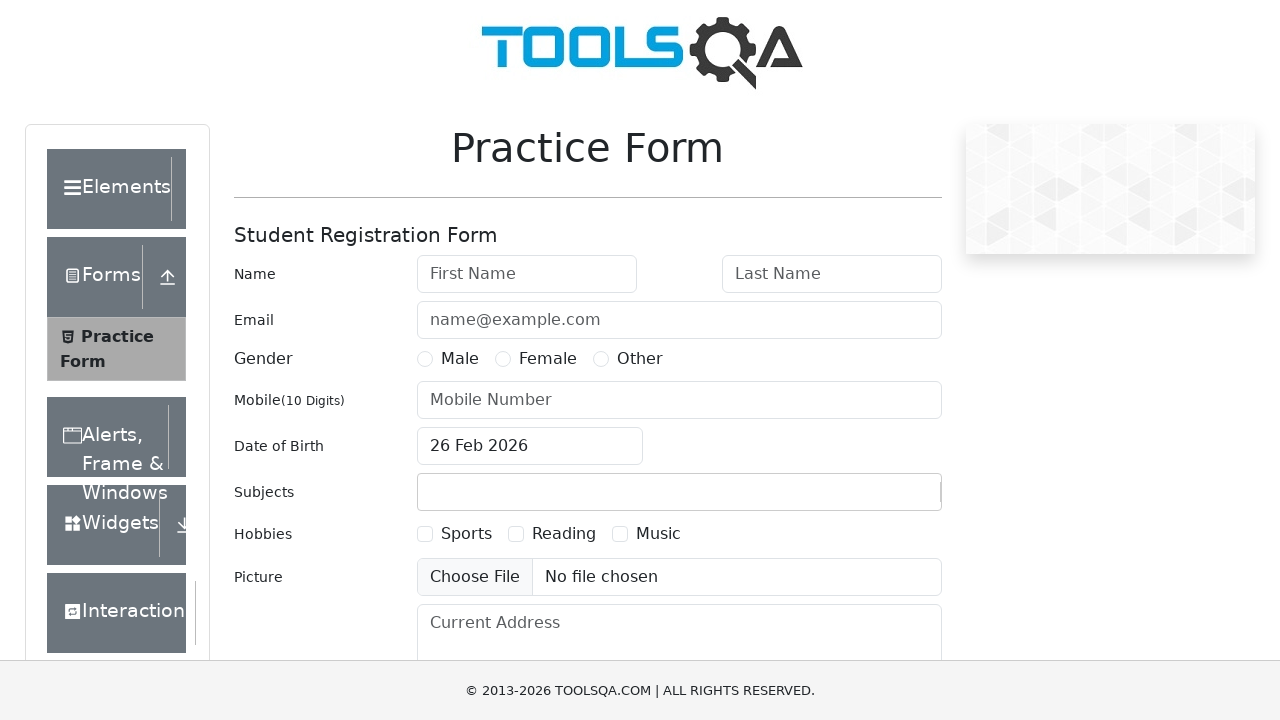

Filled subjects input field with 'c' on #subjectsInput
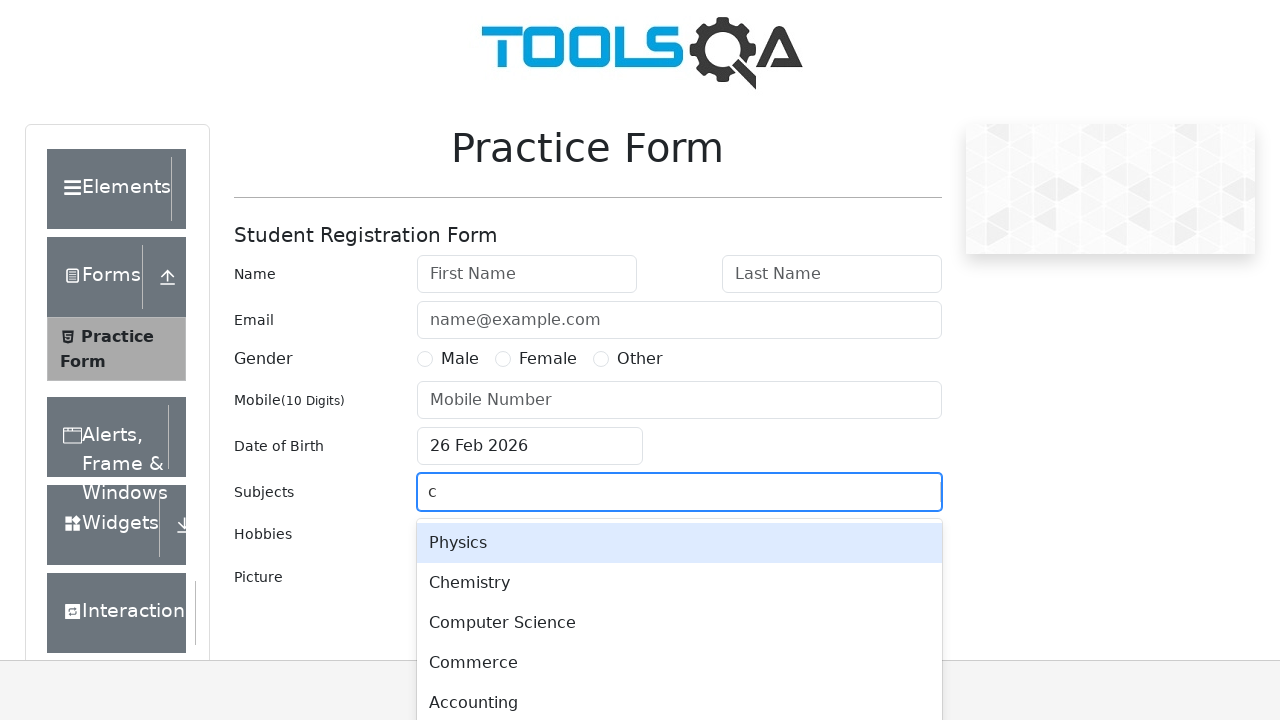

Pressed Backspace to clear the input field on #subjectsInput
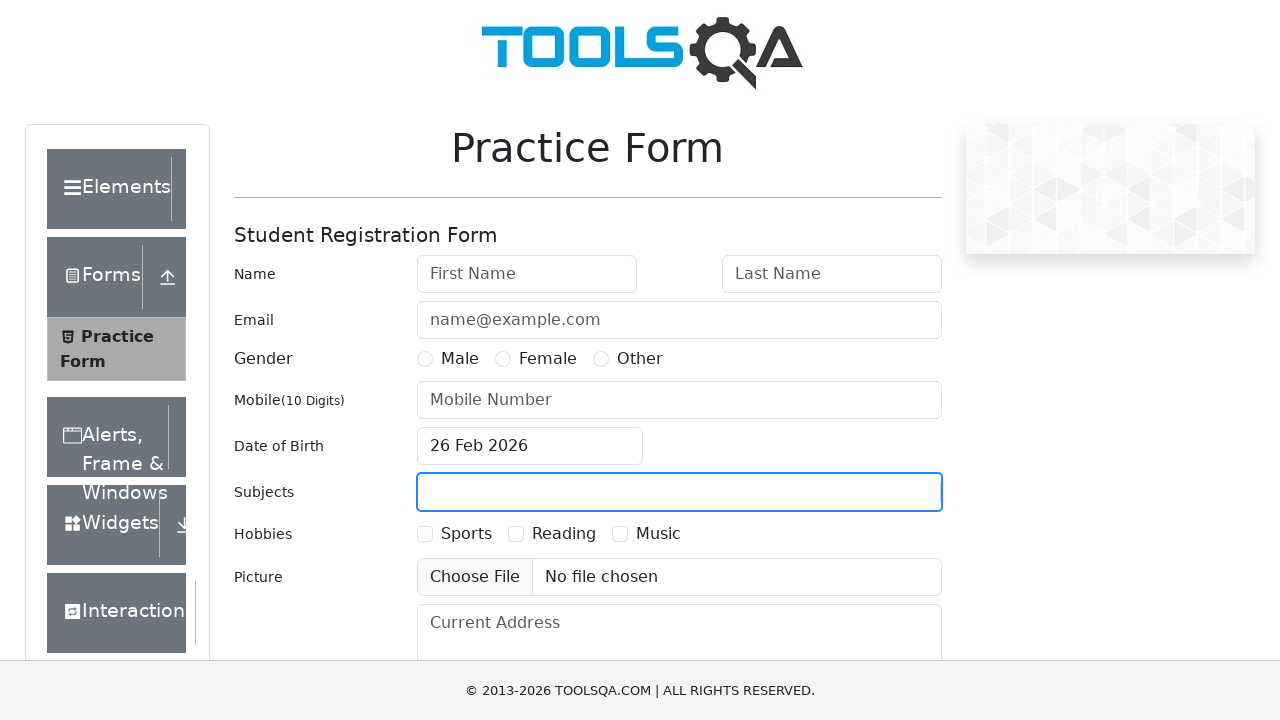

Filled subjects input field with 'm' to trigger autocomplete on #subjectsInput
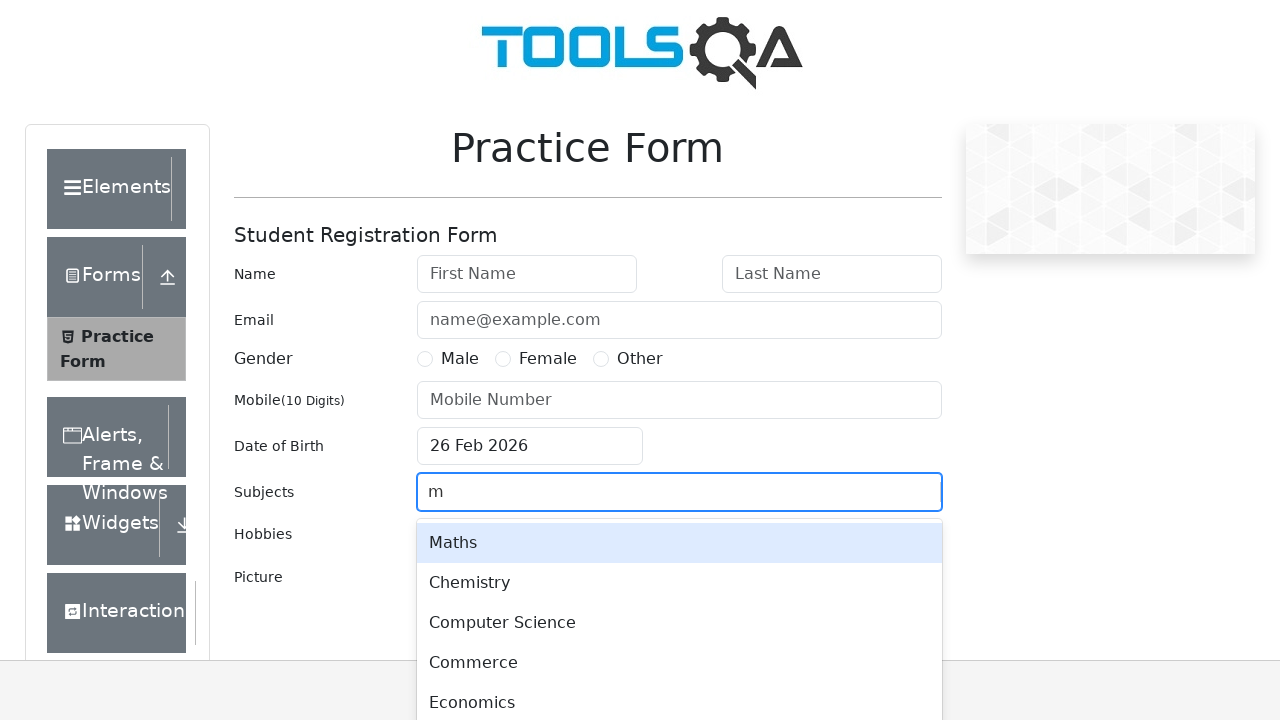

Autocomplete suggestion menu appeared
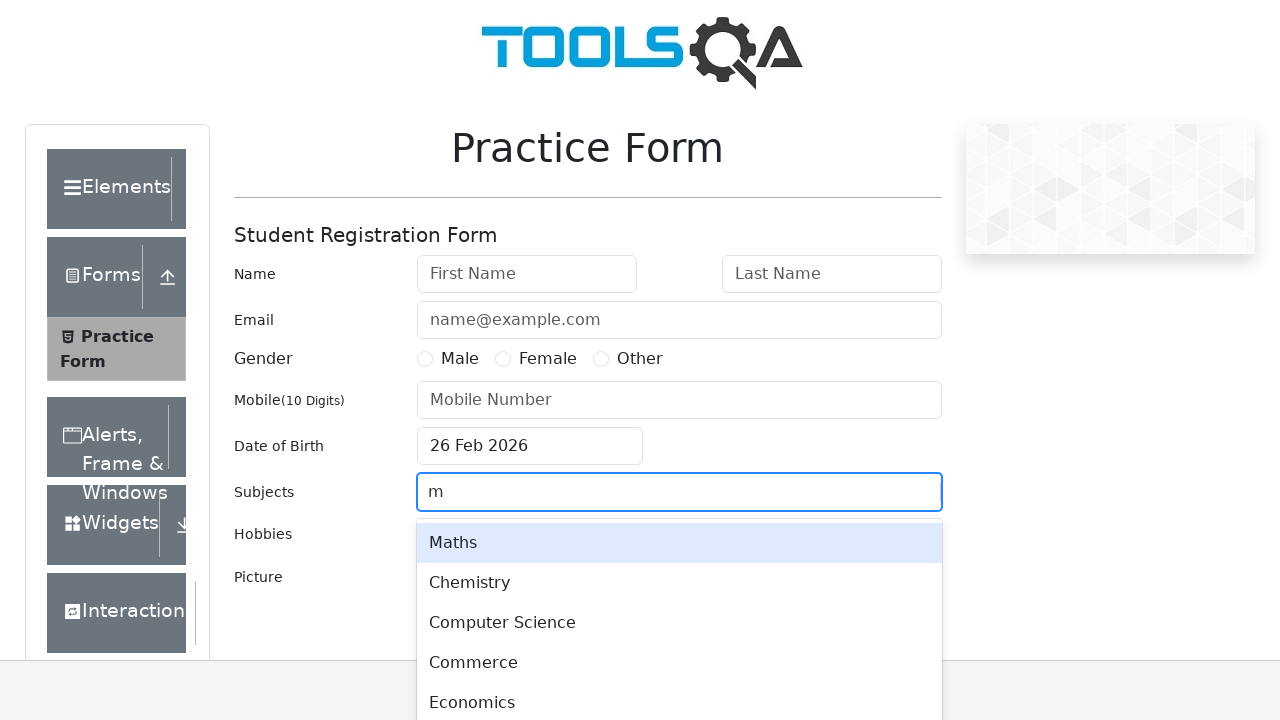

Selected 'Maths' from the autocomplete suggestions at (679, 543) on xpath=//div[text()='Maths']
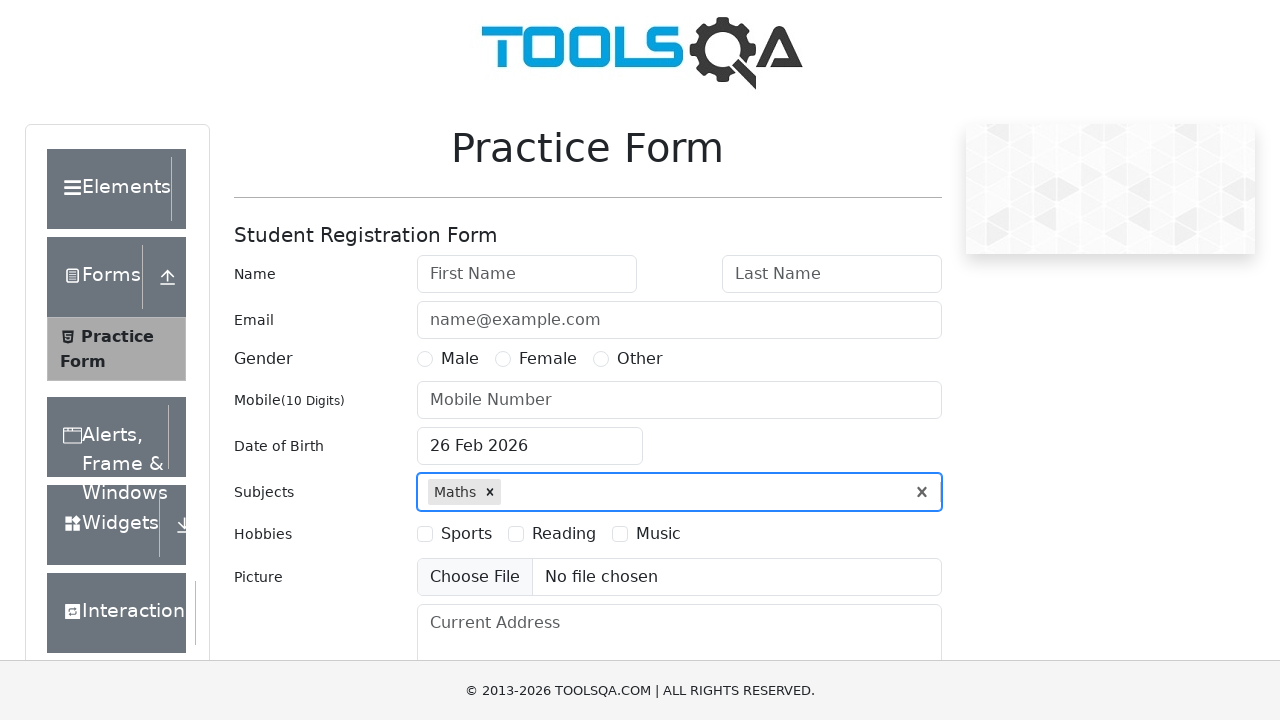

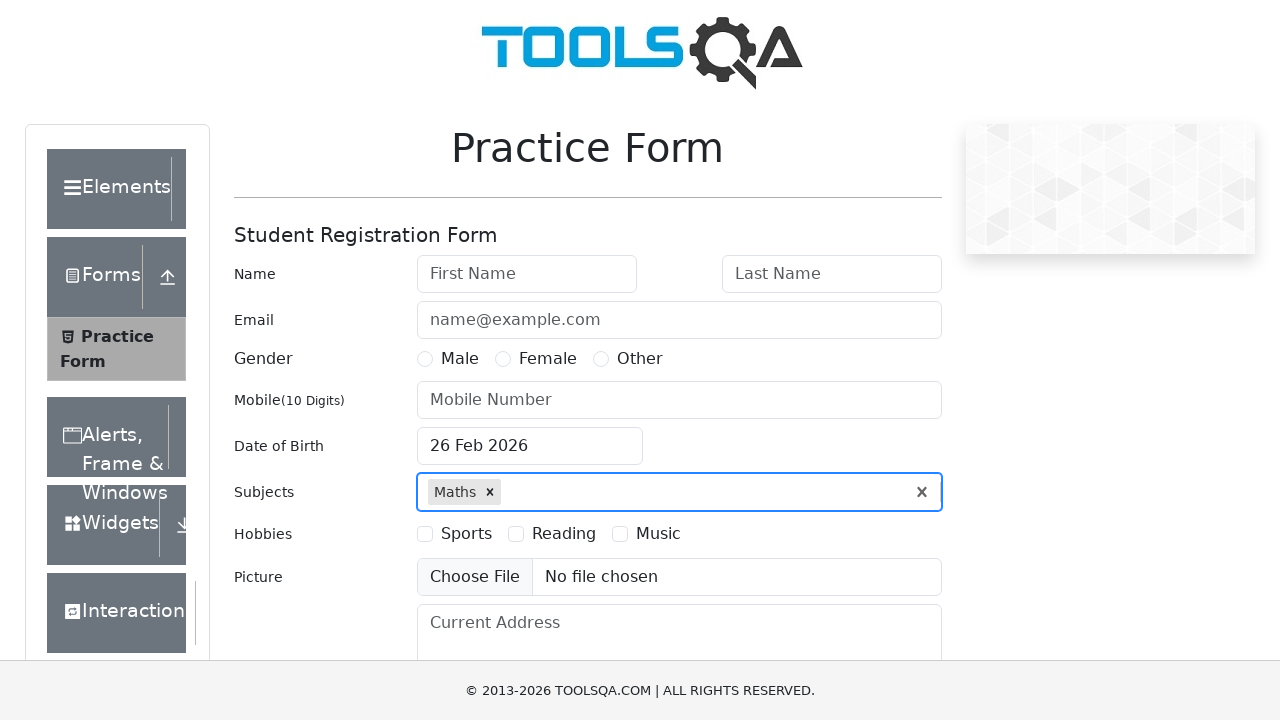